Tests category navigation by verifying sidebar categories, clicking on Women category, then Dress subcategory, and navigating to Men category

Starting URL: https://automationexercise.com

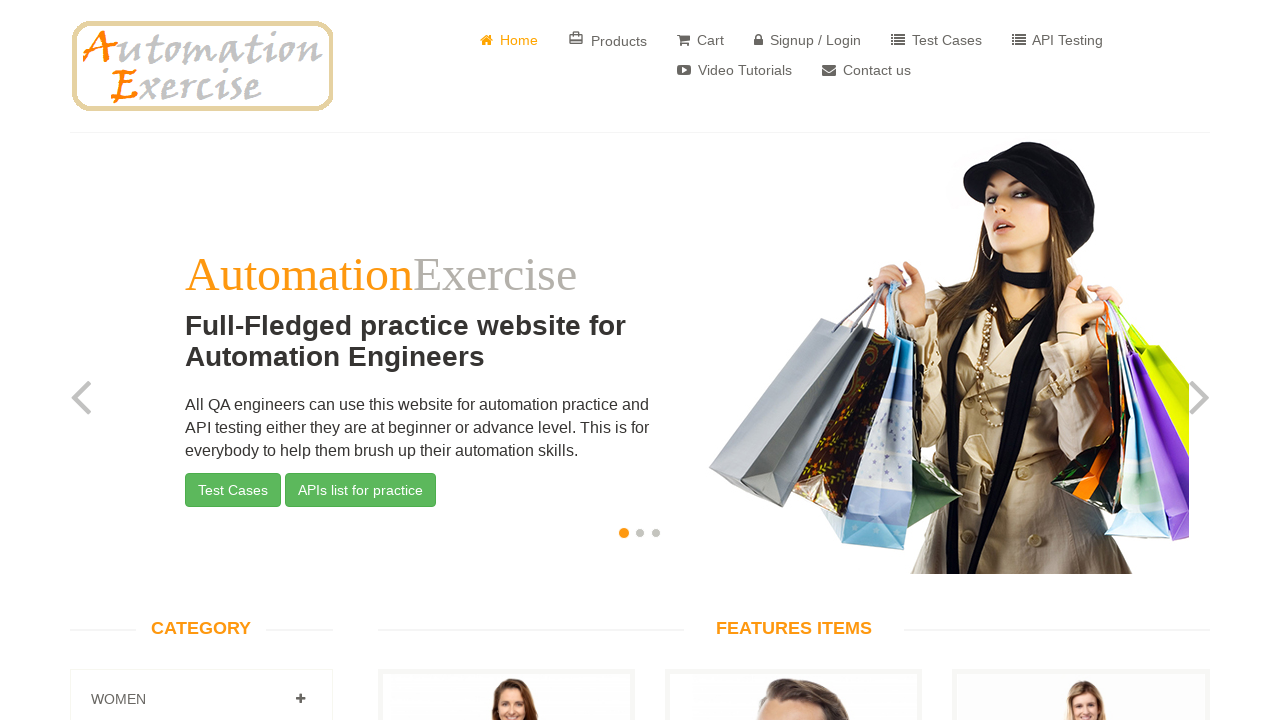

Verified category products sidebar is visible
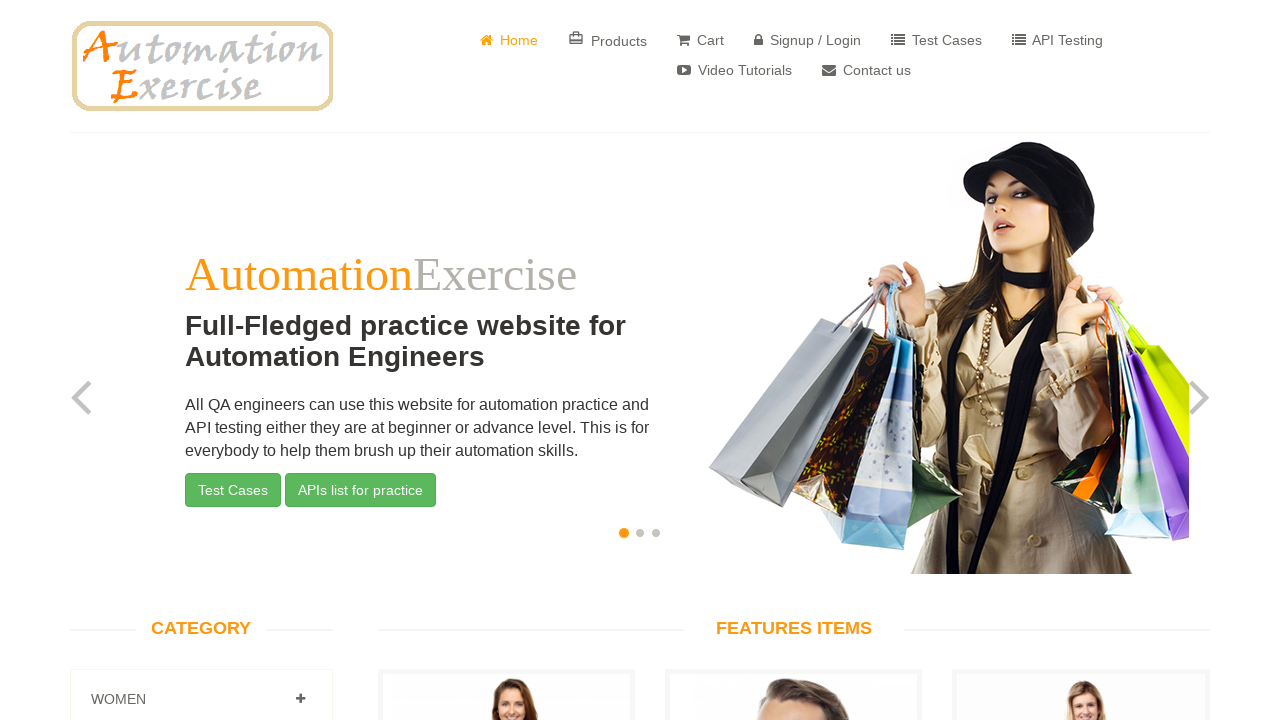

Clicked on Women category in sidebar at (300, 699) on a[href='#Women']
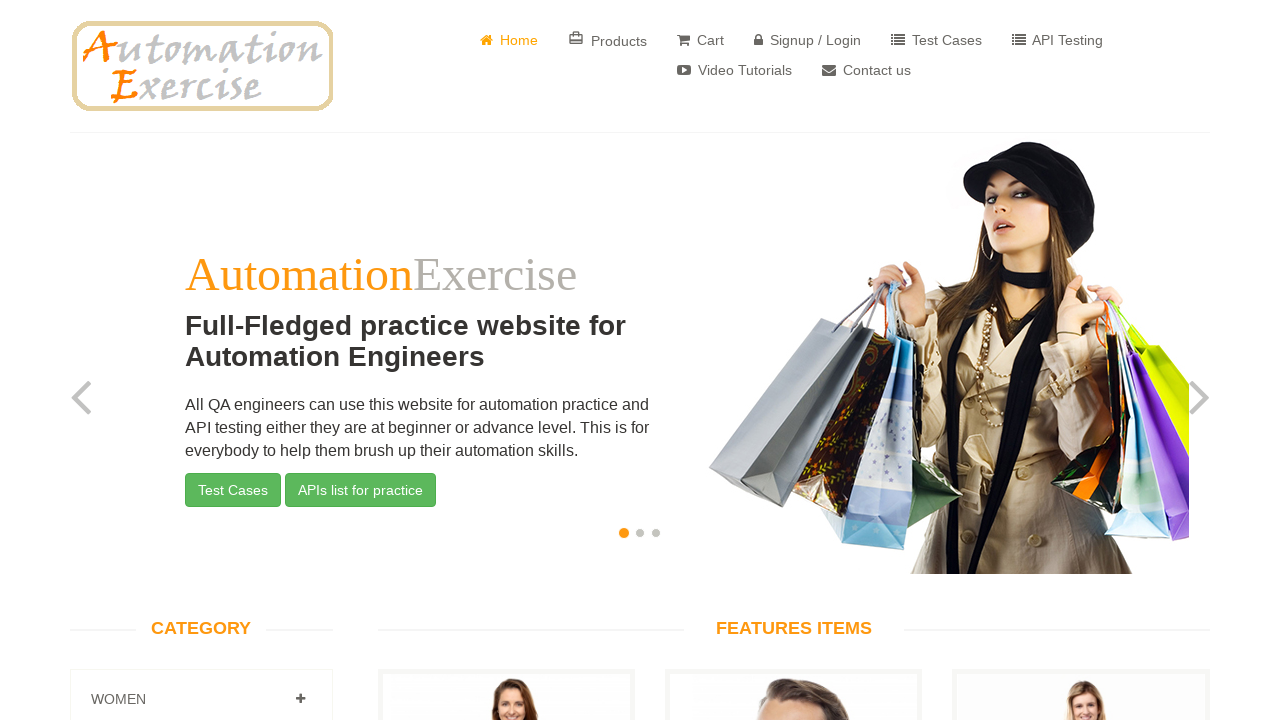

Clicked on Dress subcategory under Women at (127, 360) on a[href='/category_products/1']
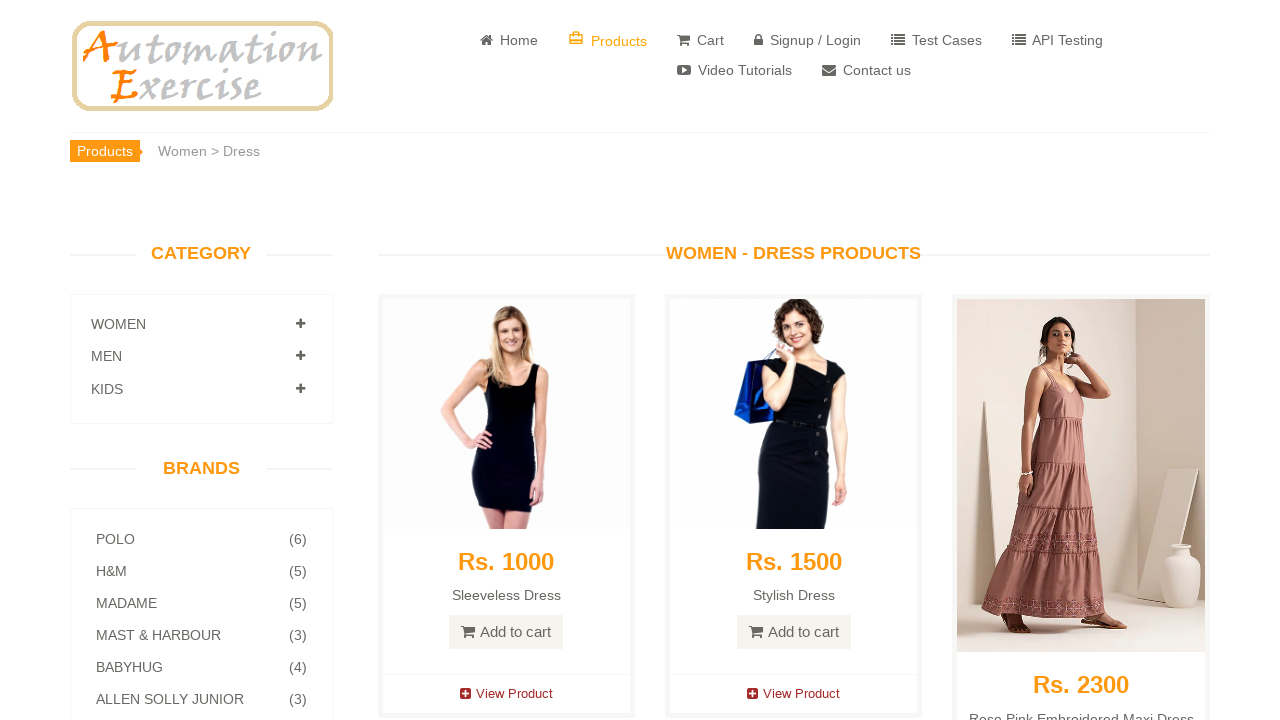

Verified Women - Dress Products page is displayed
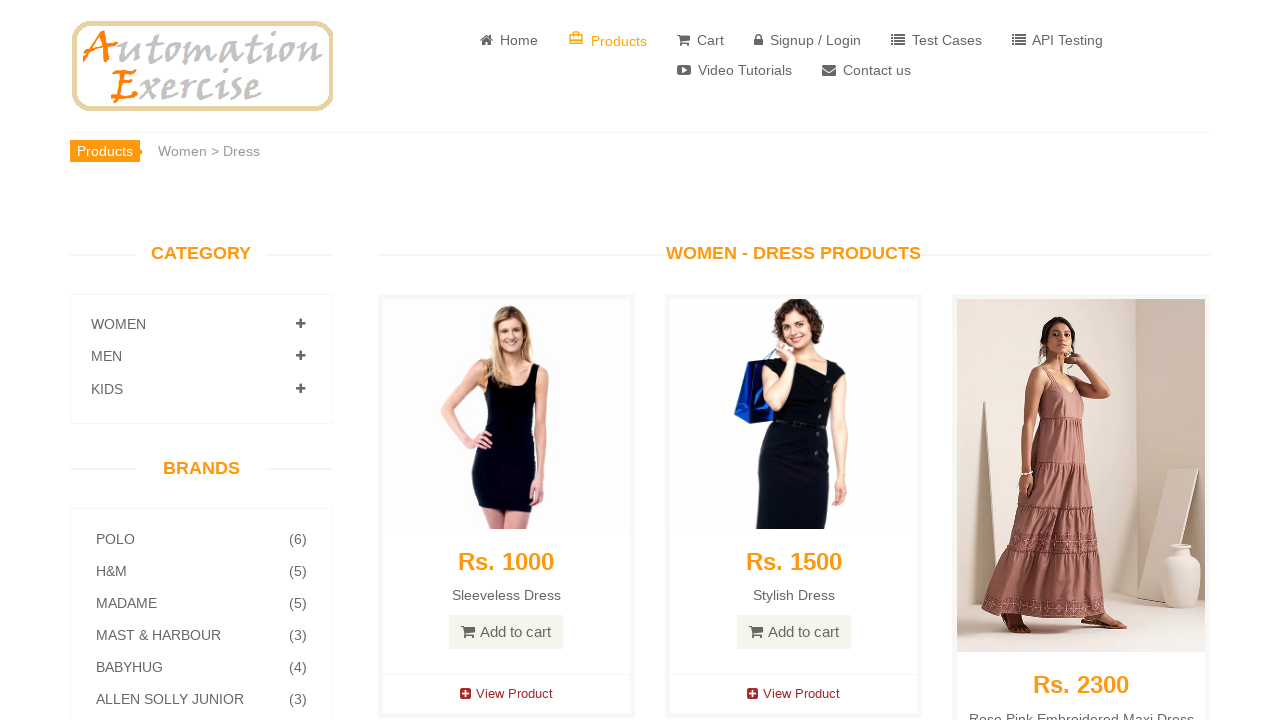

Clicked on Men category in sidebar at (300, 356) on a[href='#Men']
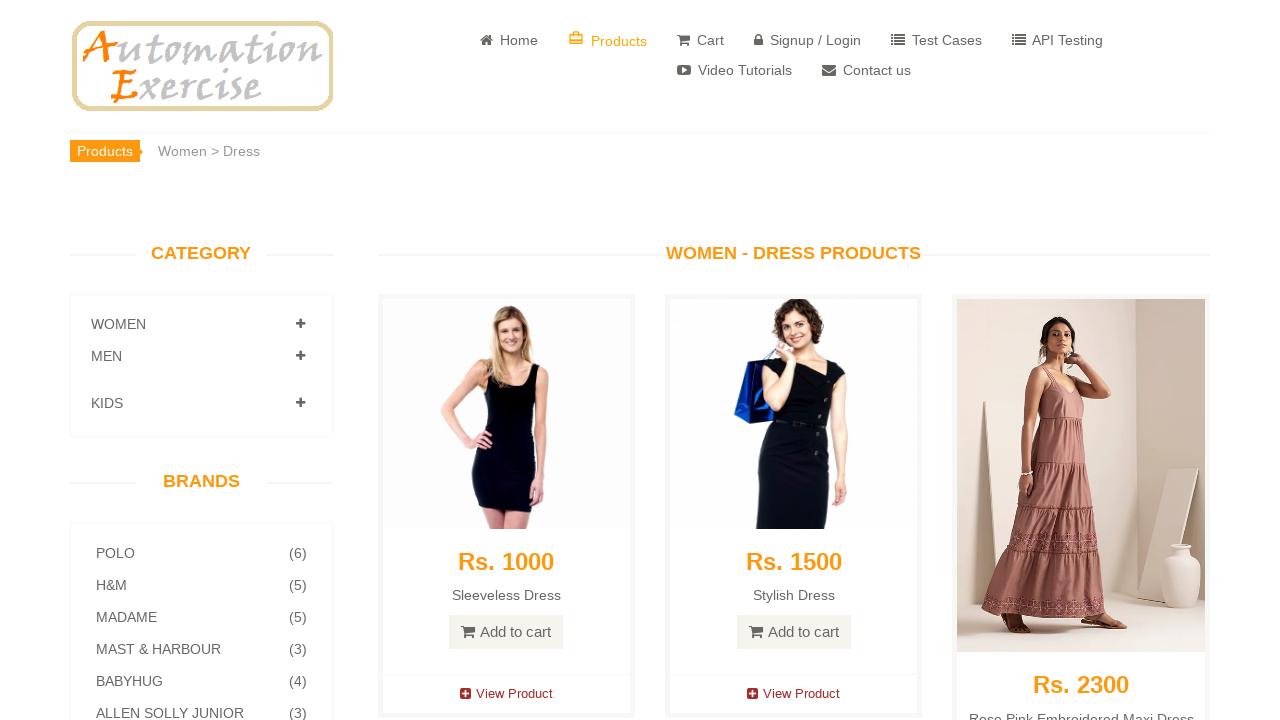

Clicked on Tshirts subcategory under Men at (132, 396) on a[href='/category_products/3']
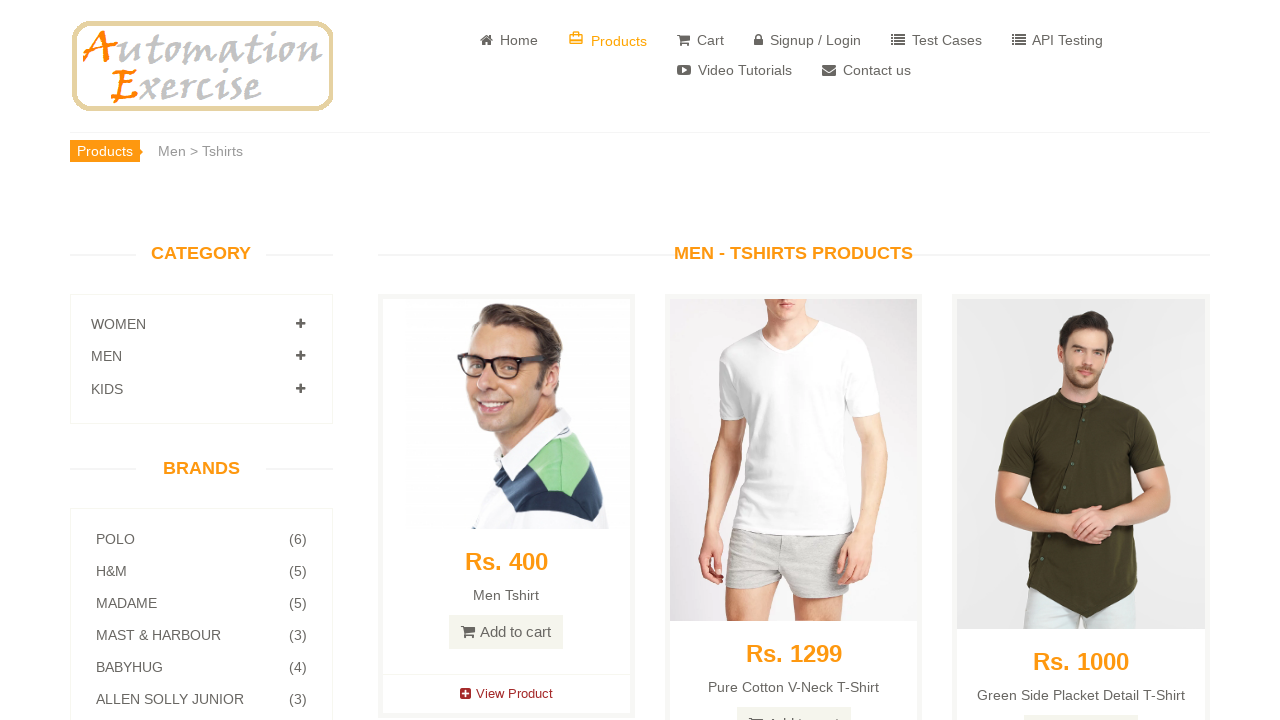

Verified Men category page is displayed
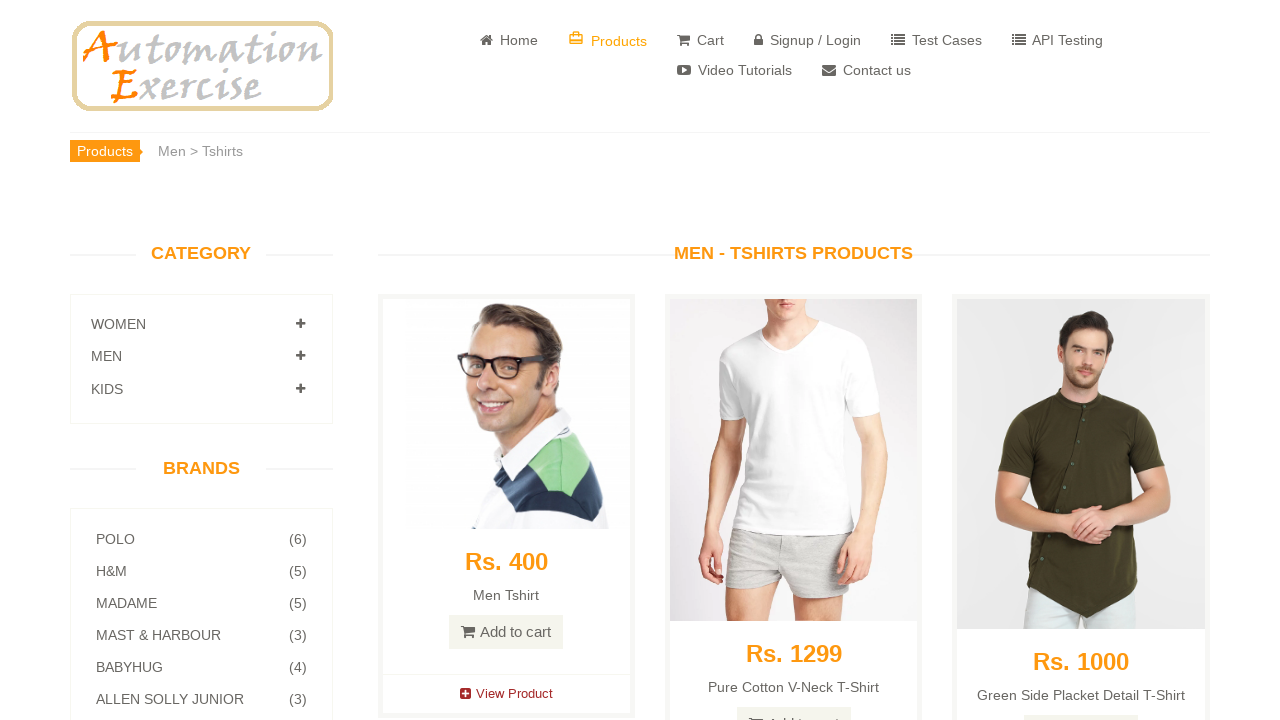

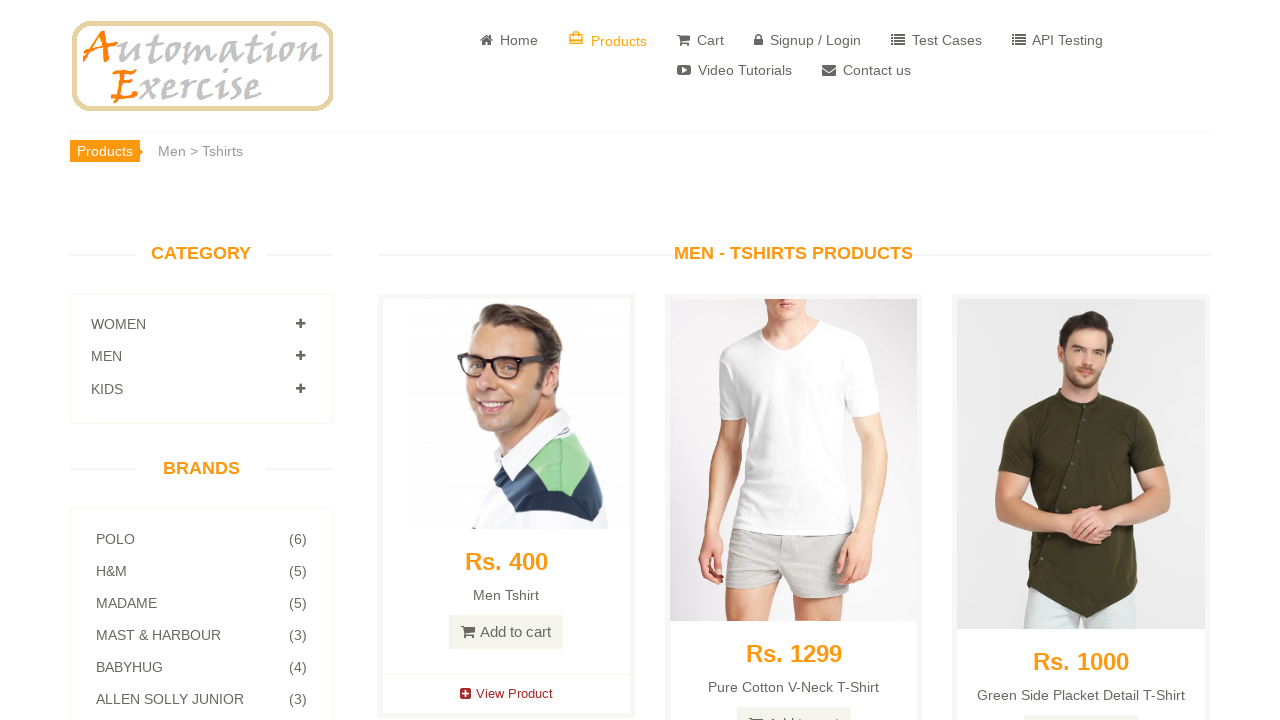